Tests dynamic loading page by clicking the start button and immediately verifying the loading indicator is displayed and the result text appears

Starting URL: https://automationfc.github.io/dynamic-loading/

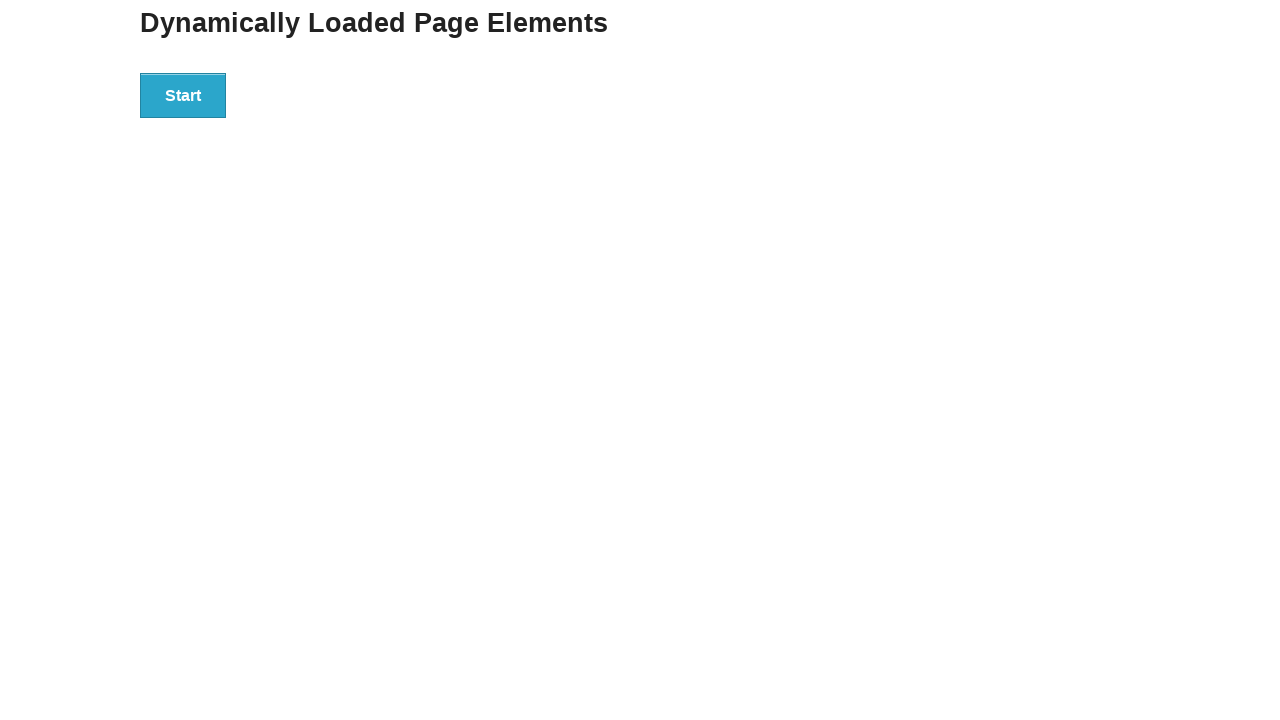

Navigated to dynamic loading test page
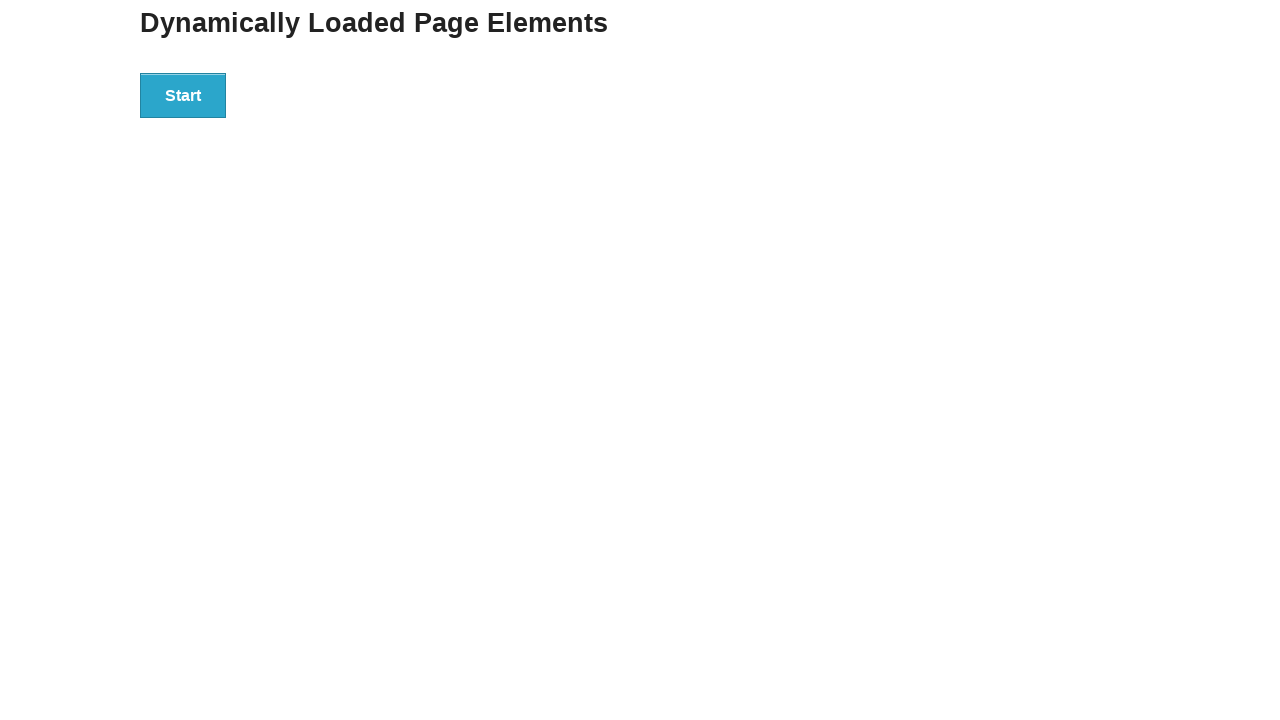

Clicked the start button at (183, 95) on div#start > button
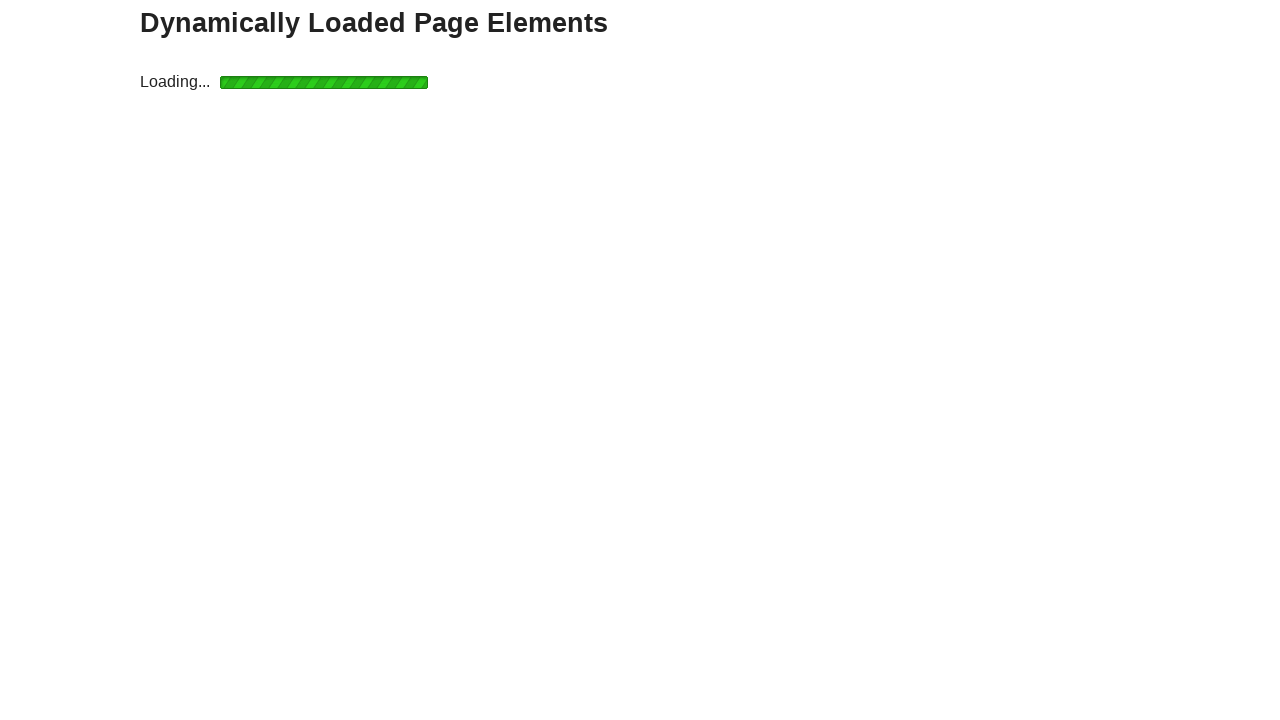

Verified loading indicator is displayed
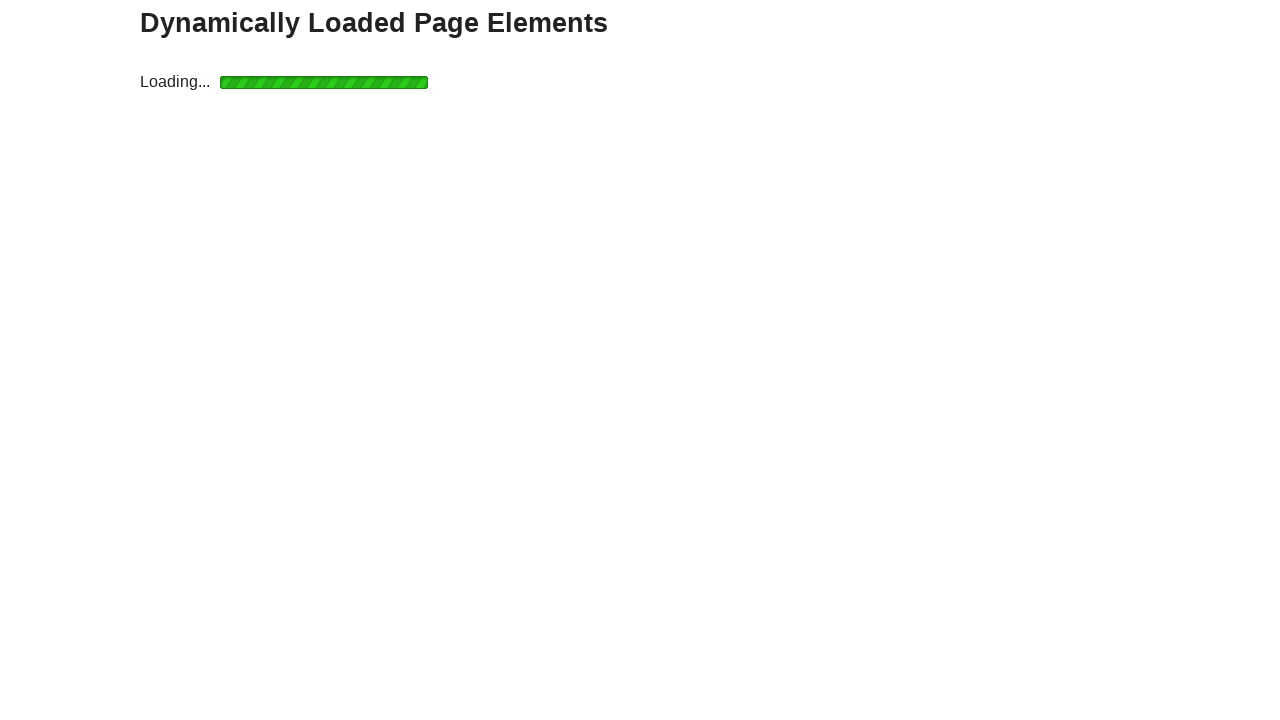

Waited for result text to appear
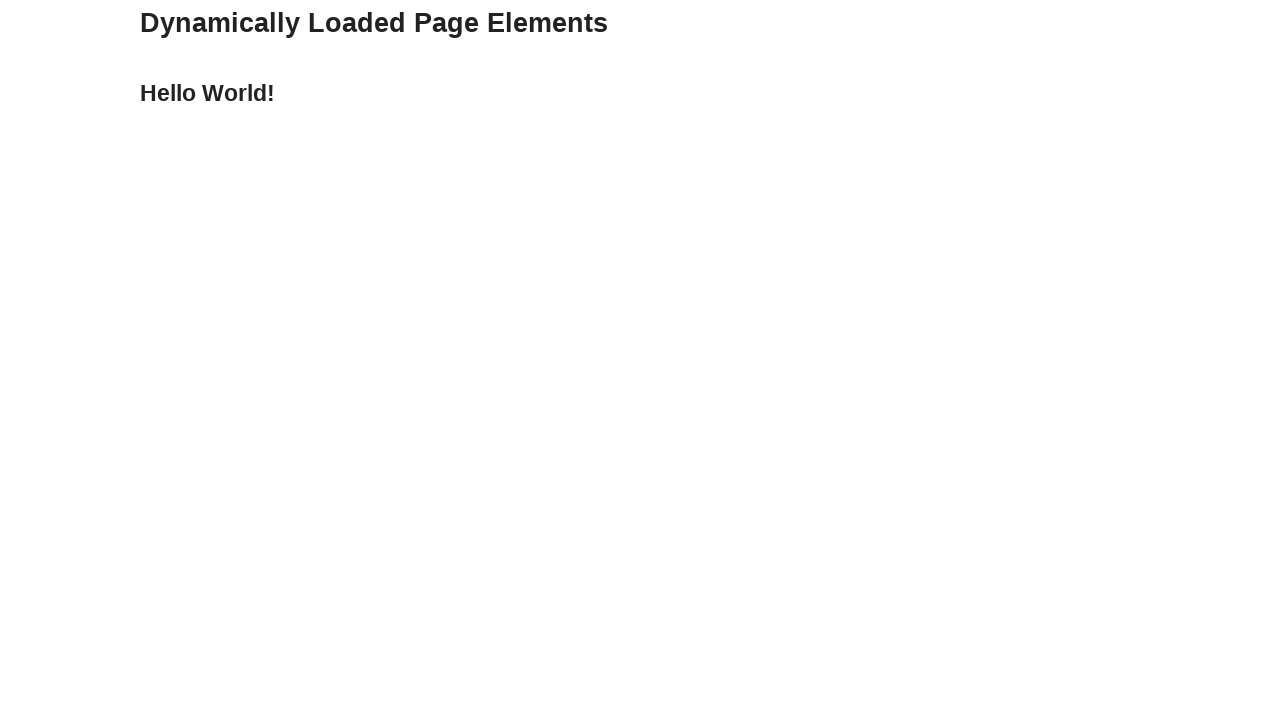

Verified result text displays 'Hello World!'
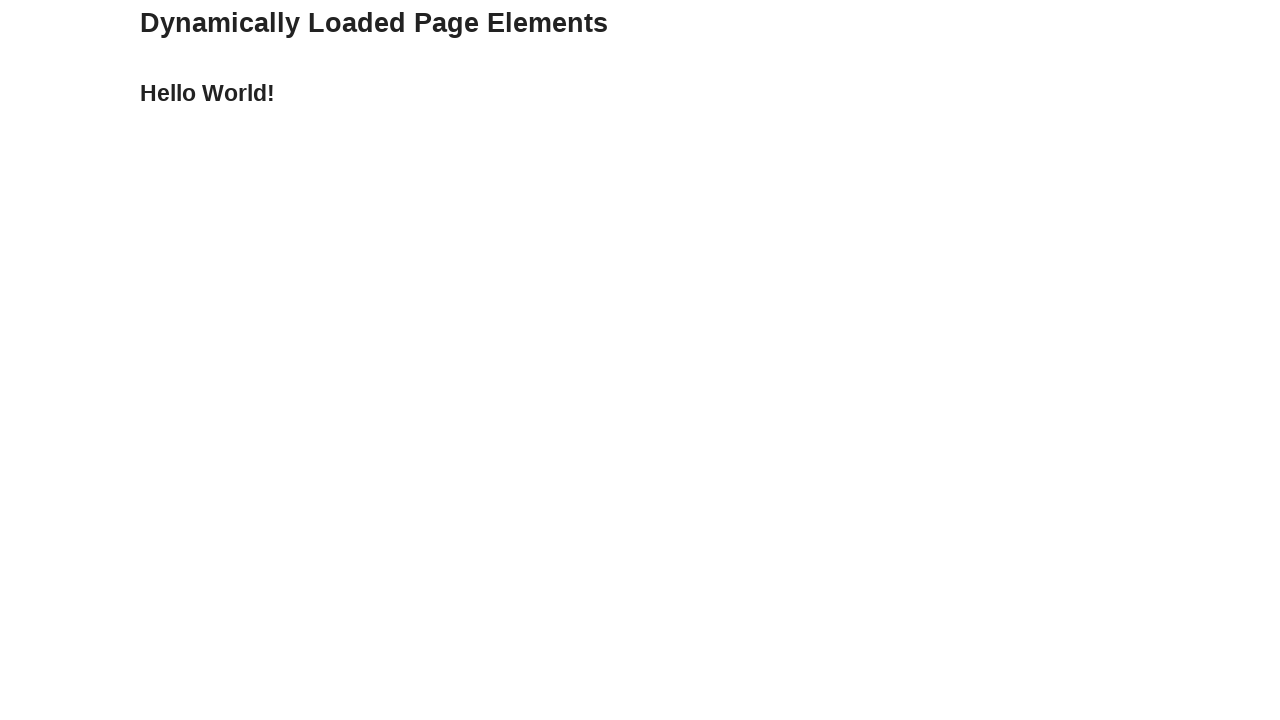

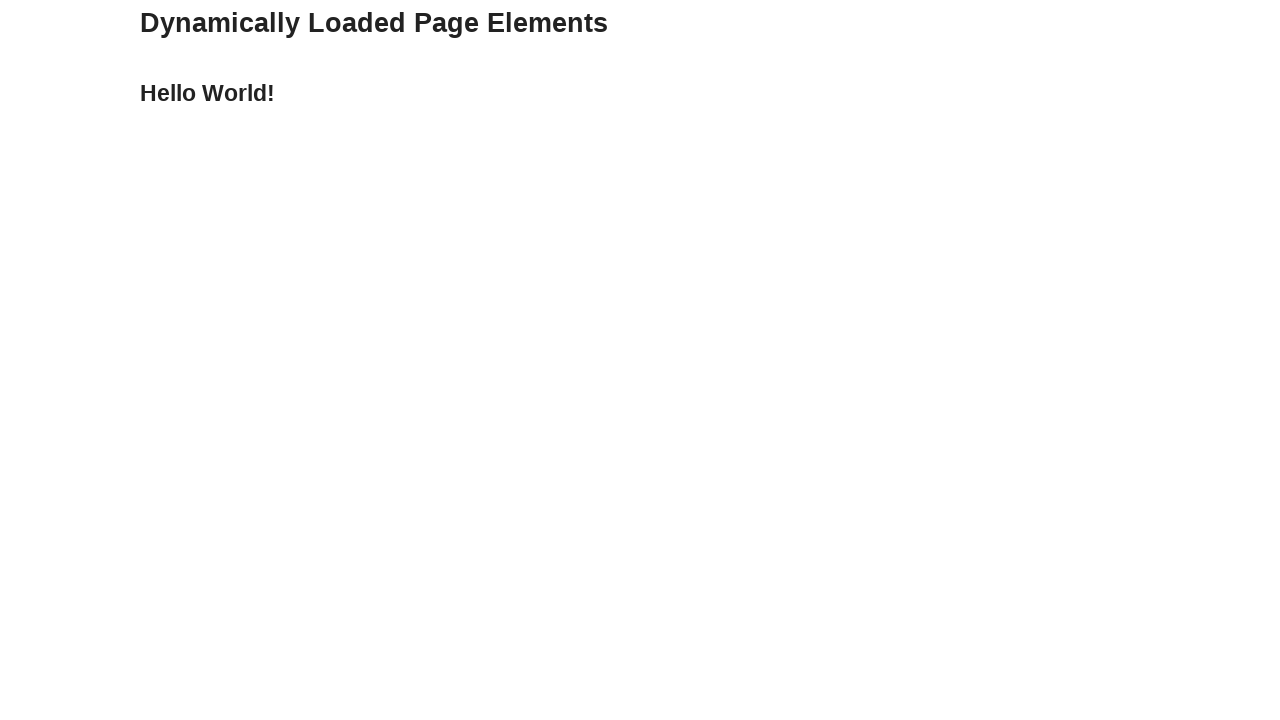